Tests JavaScript prompt dialog handling on W3Schools by clicking a "Try it" button, entering text into the prompt alert, accepting it, and verifying the displayed text

Starting URL: https://www.w3schools.com/js/tryit.asp?filename=tryjs_prompt

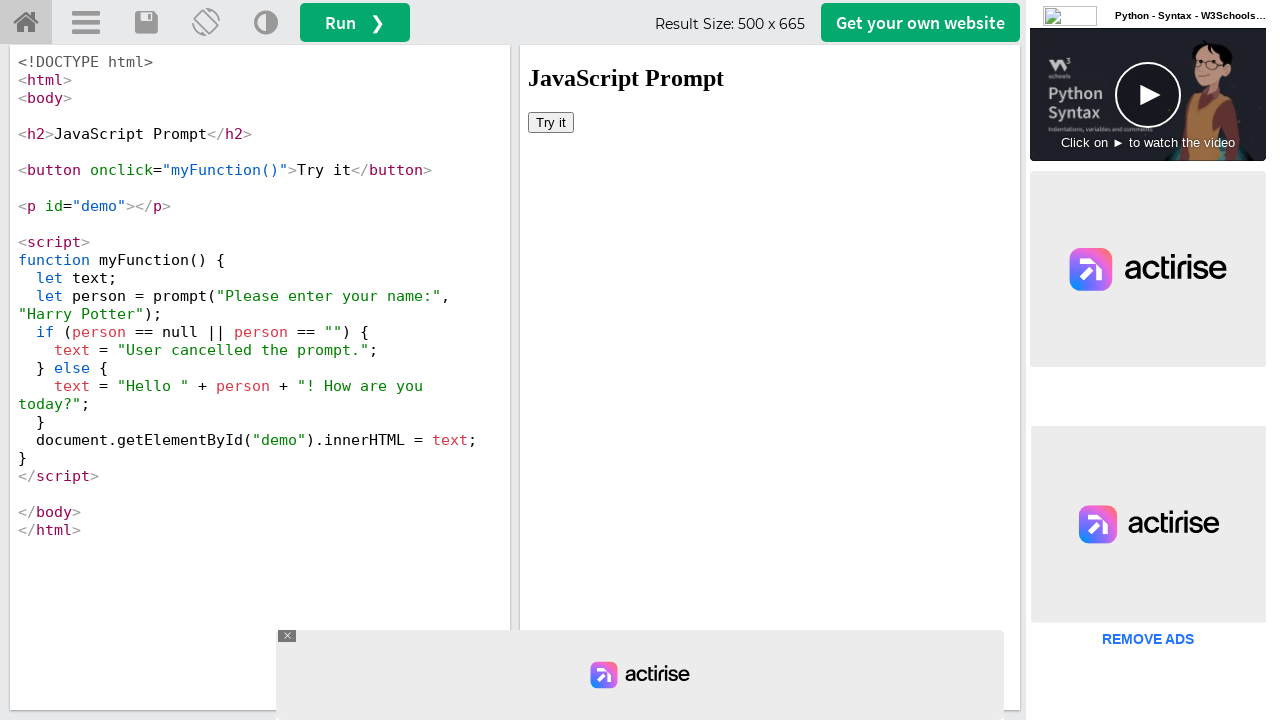

Clicked 'Try it' button in iframe to set up dialog handler at (551, 122) on iframe >> nth=0 >> internal:control=enter-frame >> xpath=//button[text()='Try it
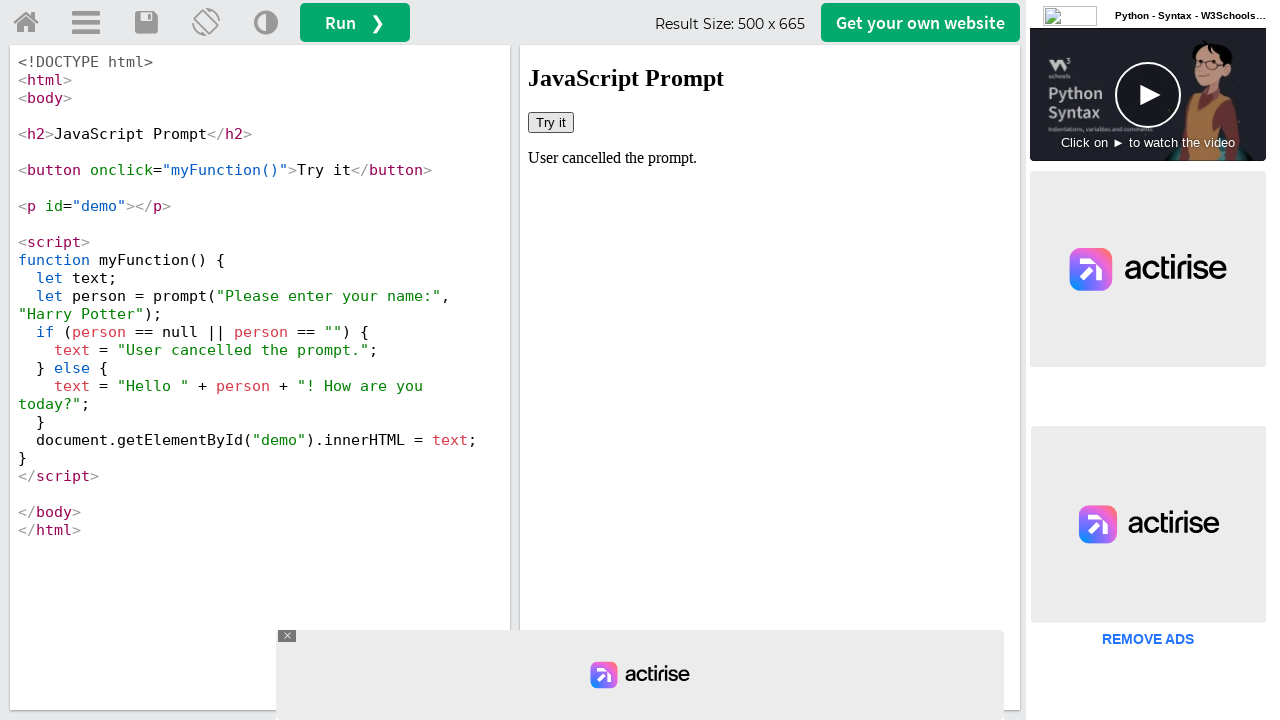

Set up dialog handler to accept prompt with text 'Hi DUDE'
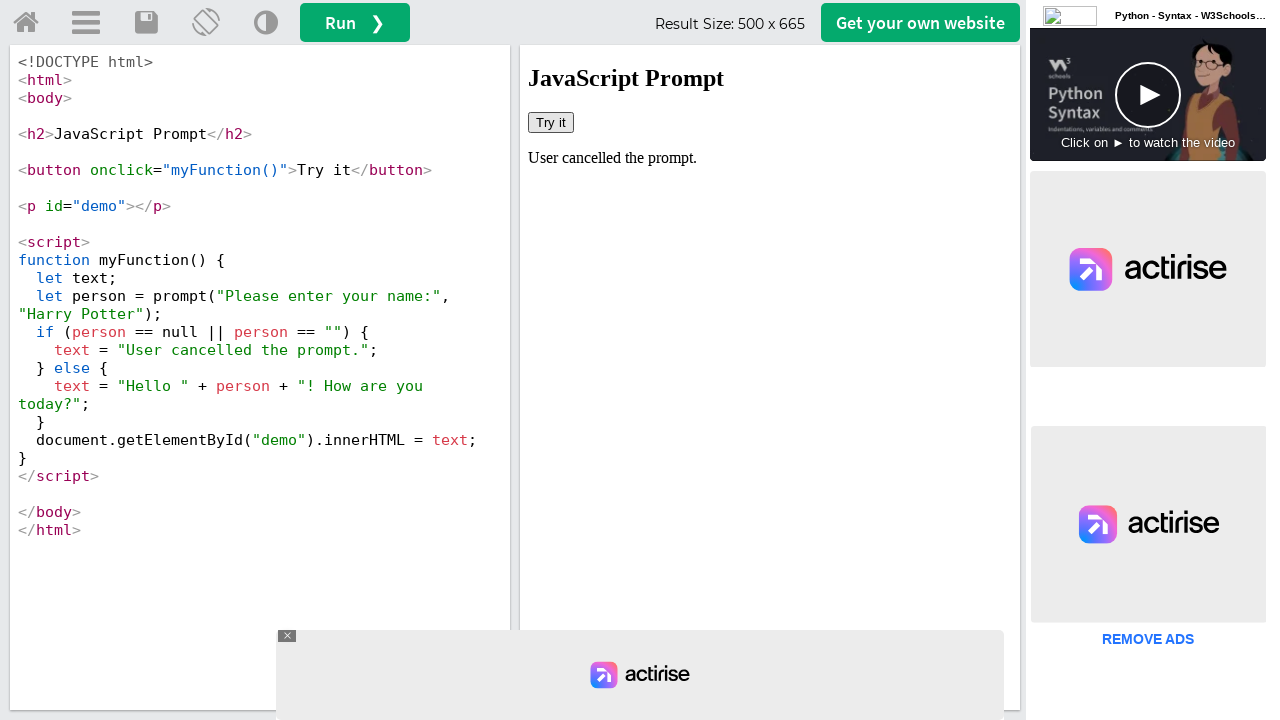

Clicked 'Try it' button again to trigger JavaScript prompt dialog at (551, 122) on iframe >> nth=0 >> internal:control=enter-frame >> xpath=//button[text()='Try it
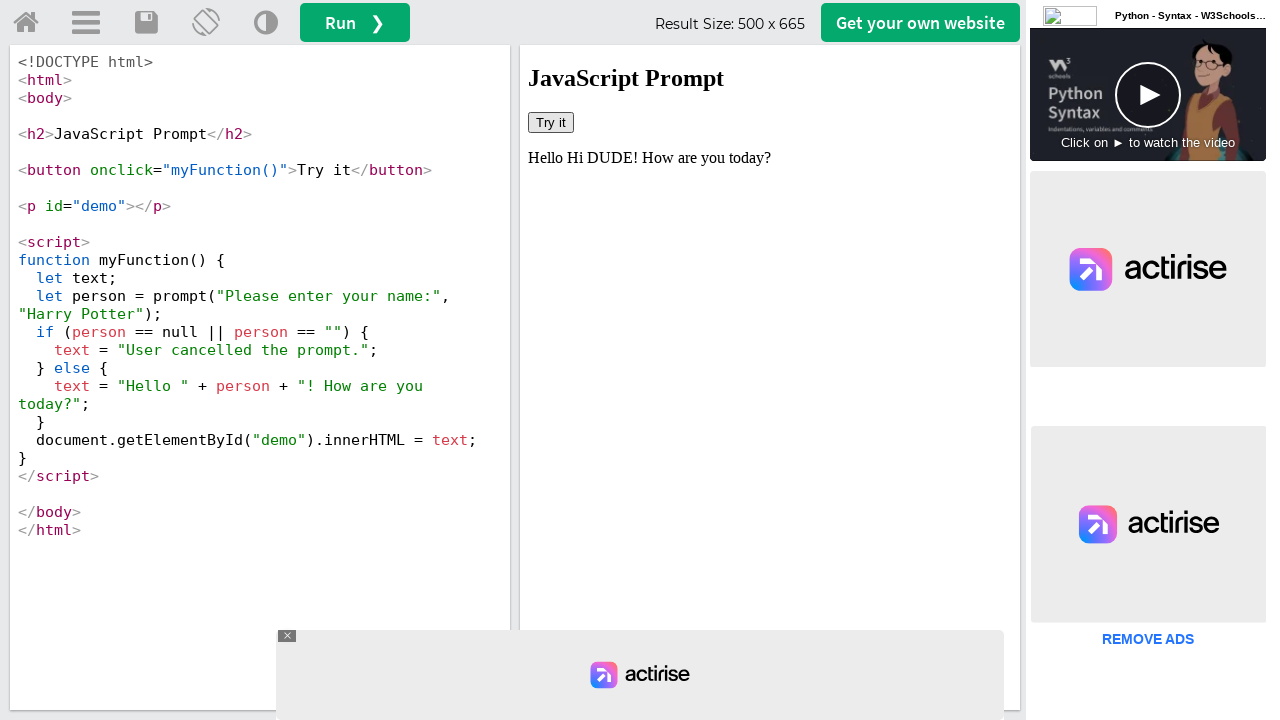

Waited for result text element (#demo) to be displayed
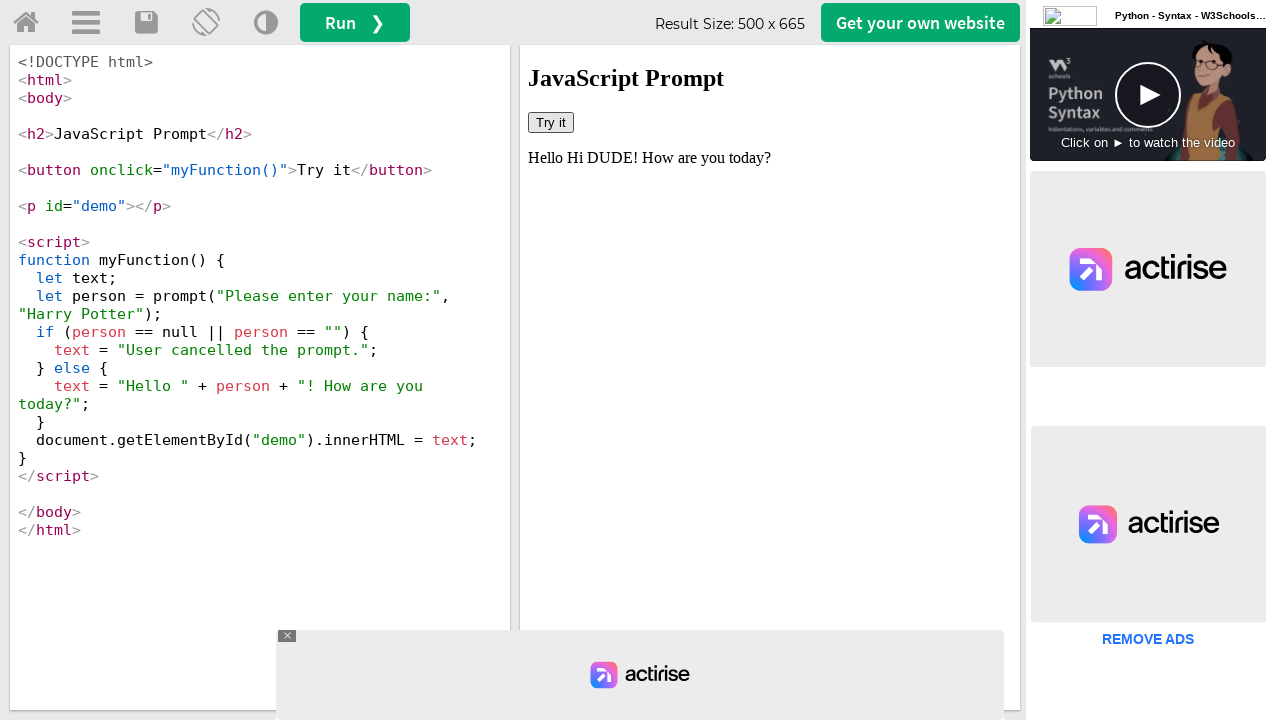

Retrieved result text: 'Hello Hi DUDE! How are you today?' from #demo element
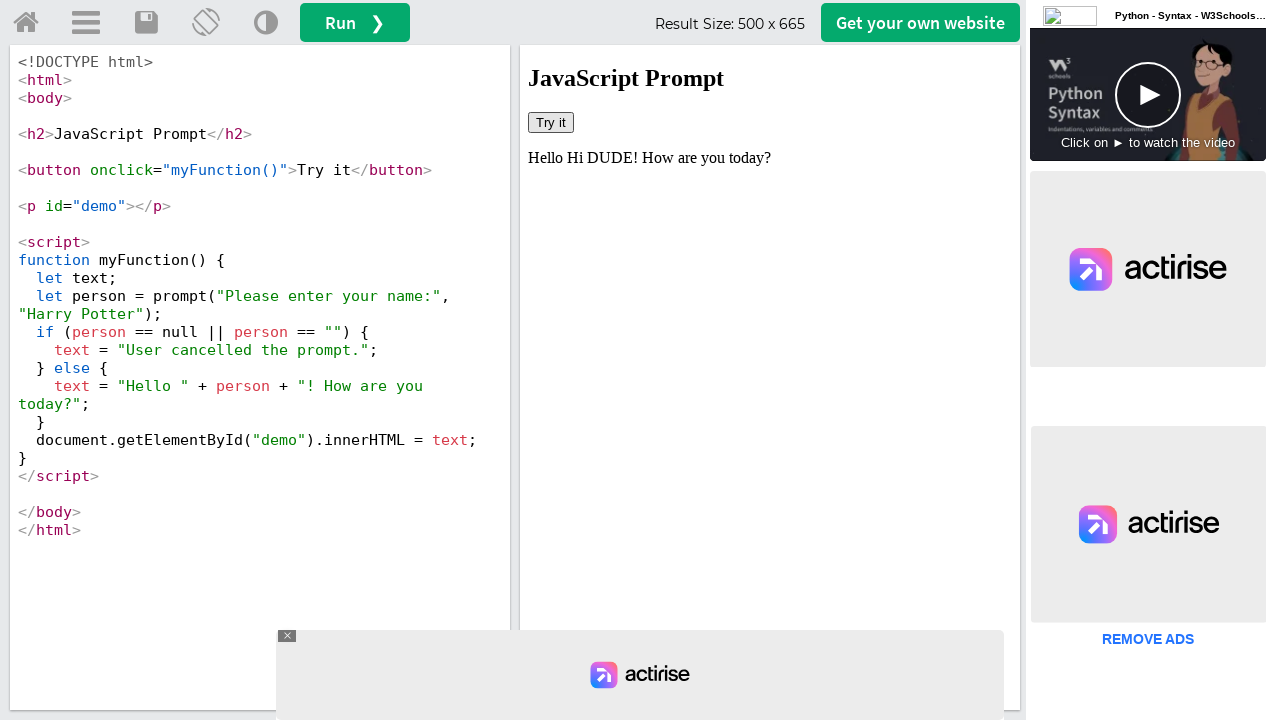

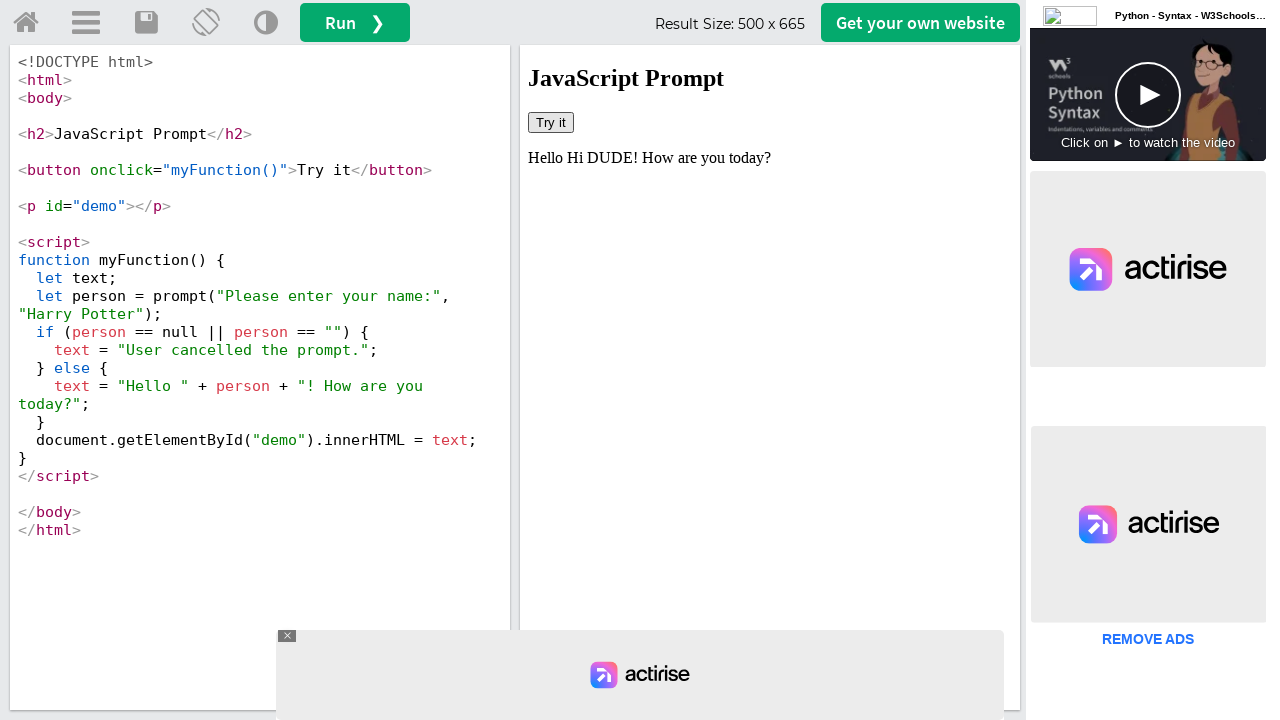